Tests that the currently applied filter link is highlighted with 'selected' class

Starting URL: https://demo.playwright.dev/todomvc

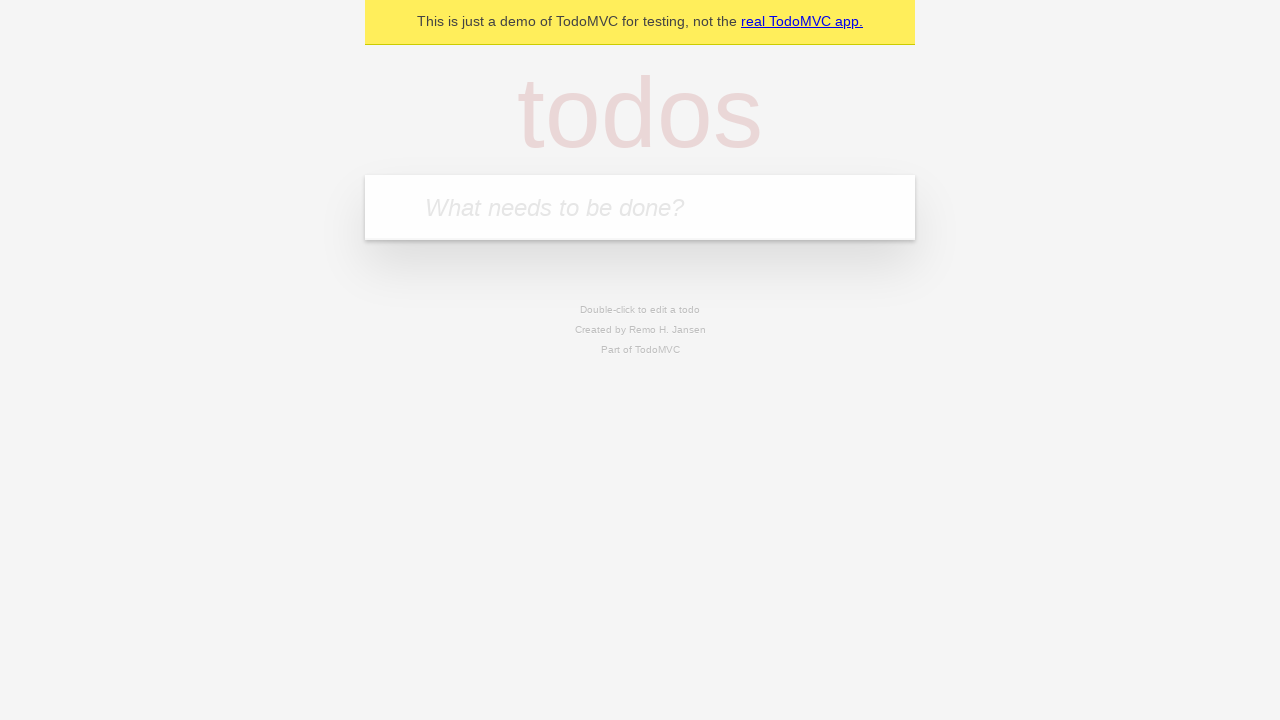

Filled 'What needs to be done?' field with 'buy some cheese' on internal:attr=[placeholder="What needs to be done?"i]
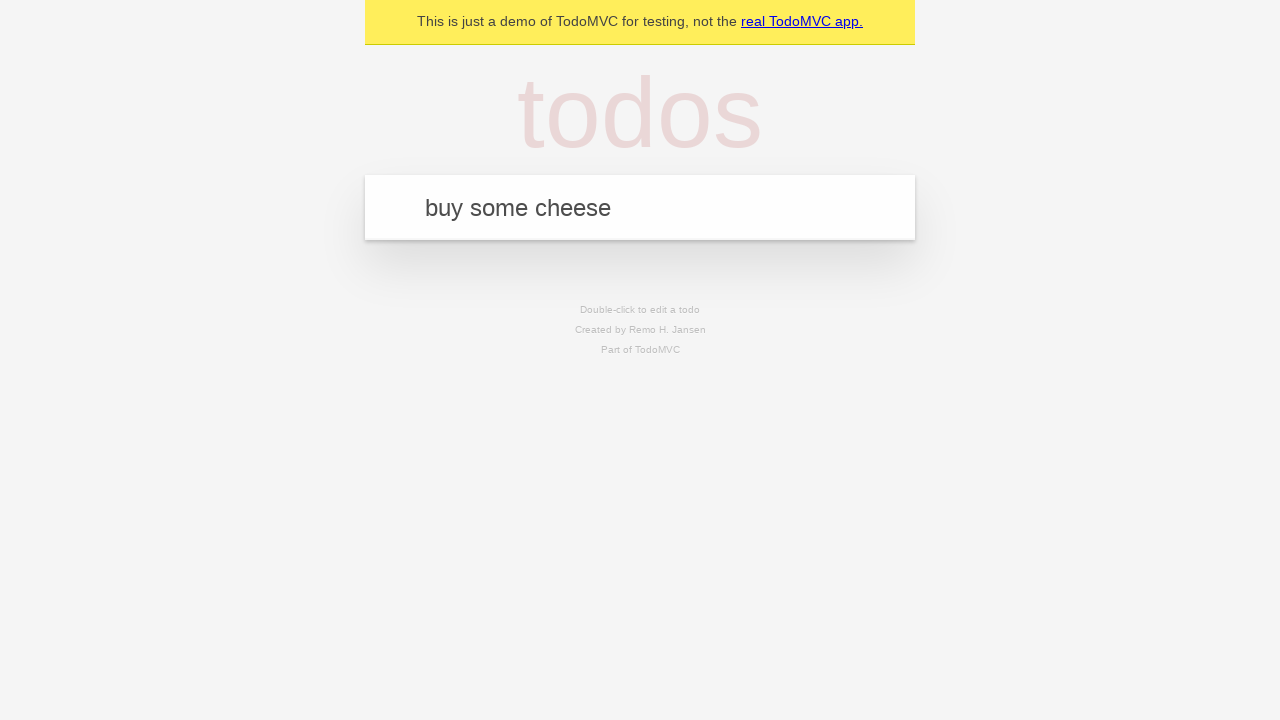

Pressed Enter to add first todo 'buy some cheese' on internal:attr=[placeholder="What needs to be done?"i]
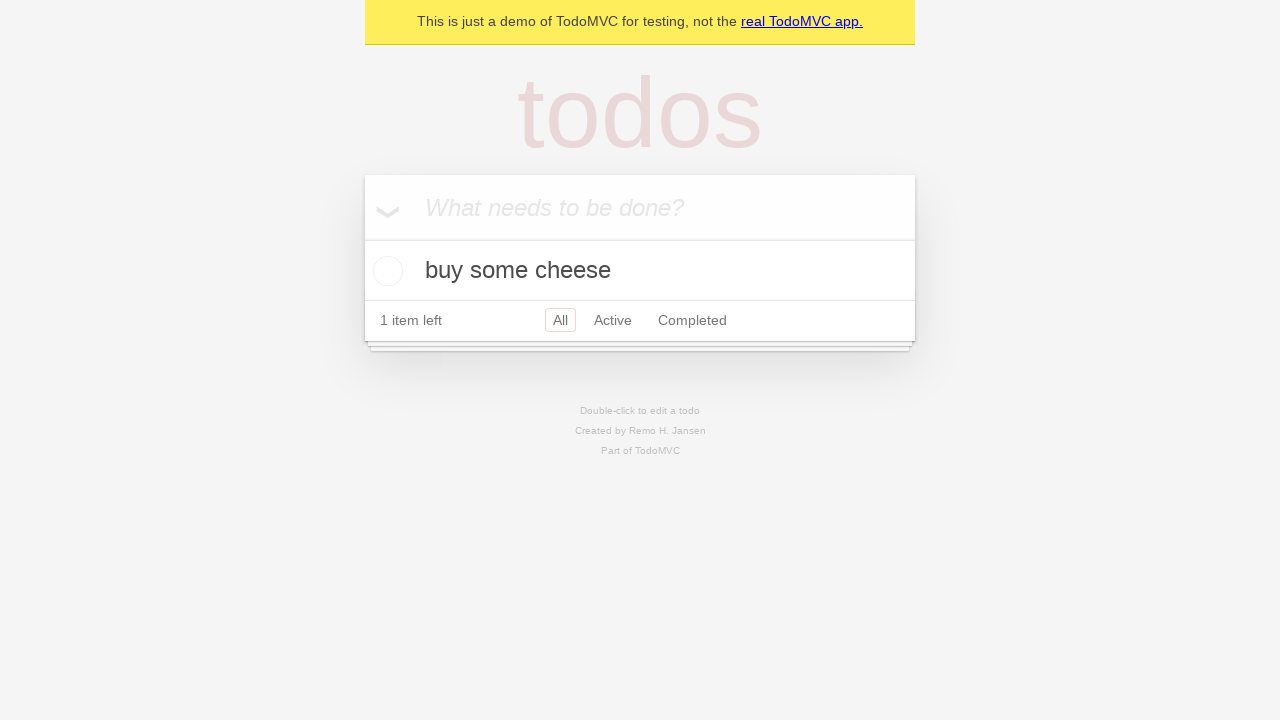

Filled 'What needs to be done?' field with 'feed the cat' on internal:attr=[placeholder="What needs to be done?"i]
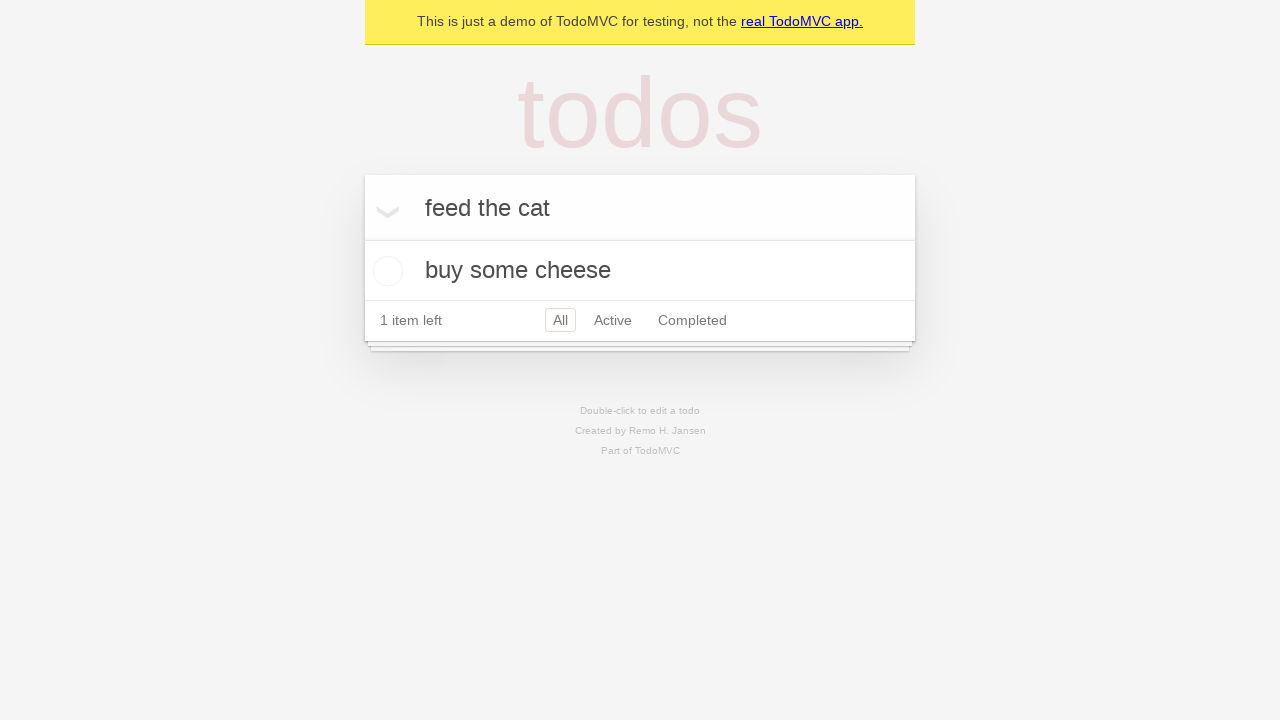

Pressed Enter to add second todo 'feed the cat' on internal:attr=[placeholder="What needs to be done?"i]
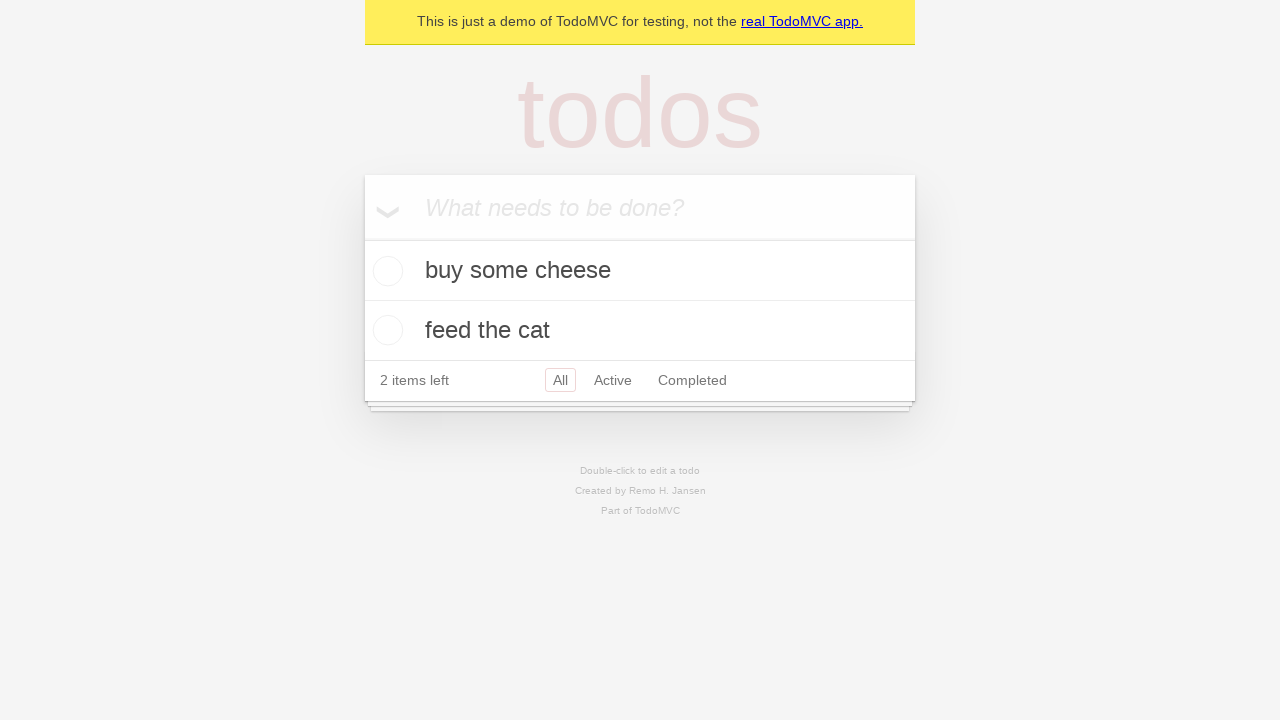

Filled 'What needs to be done?' field with 'book a doctors appointment' on internal:attr=[placeholder="What needs to be done?"i]
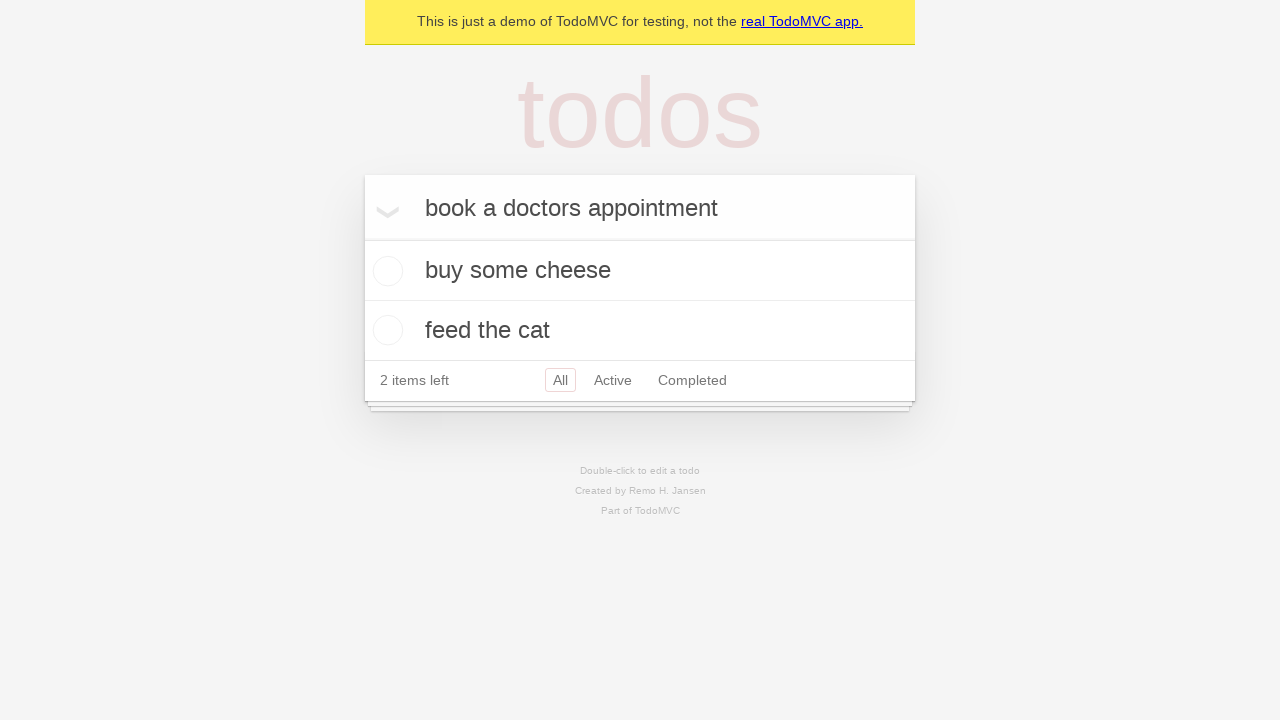

Pressed Enter to add third todo 'book a doctors appointment' on internal:attr=[placeholder="What needs to be done?"i]
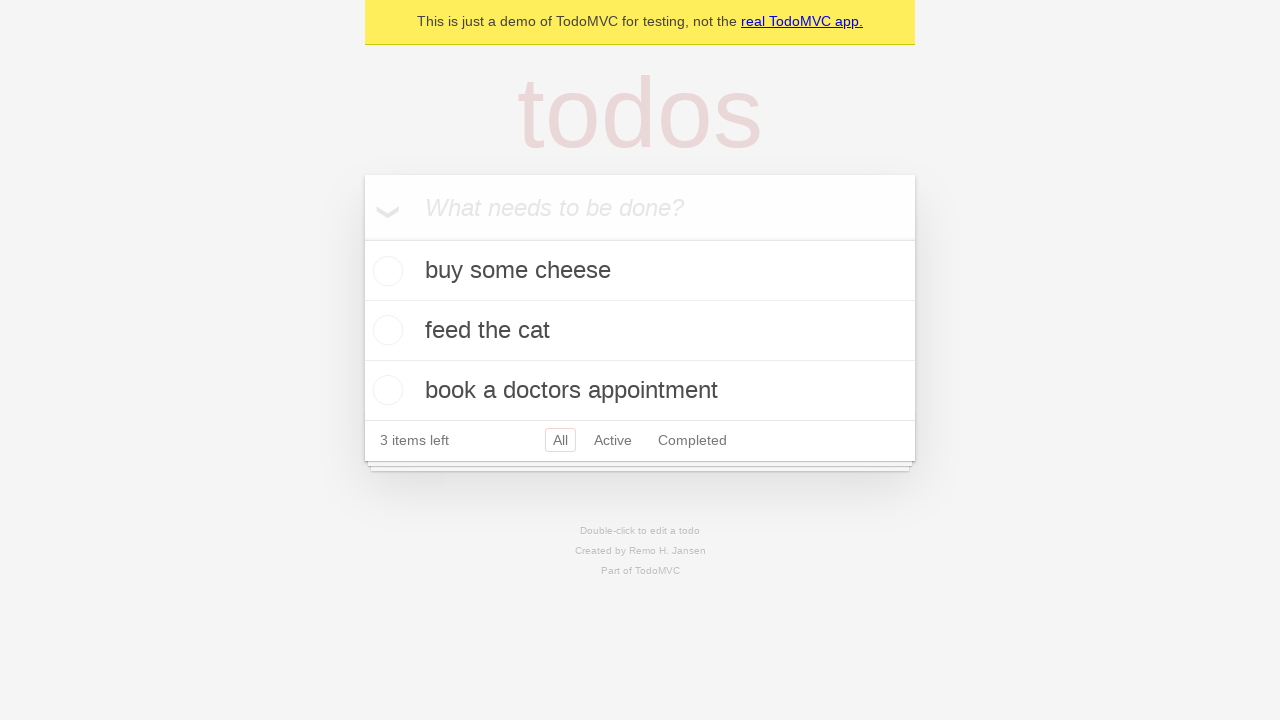

Waited for todos to be stored in localStorage
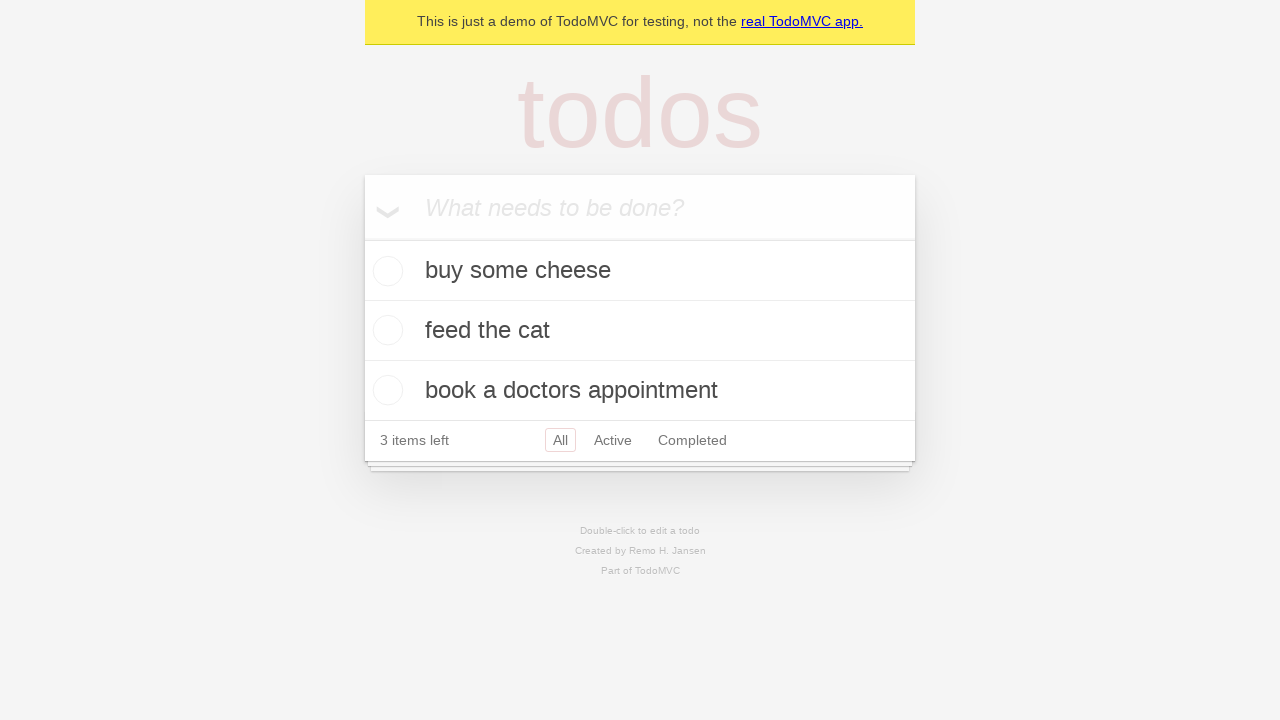

Clicked the 'Active' filter link at (613, 440) on internal:role=link[name="Active"i]
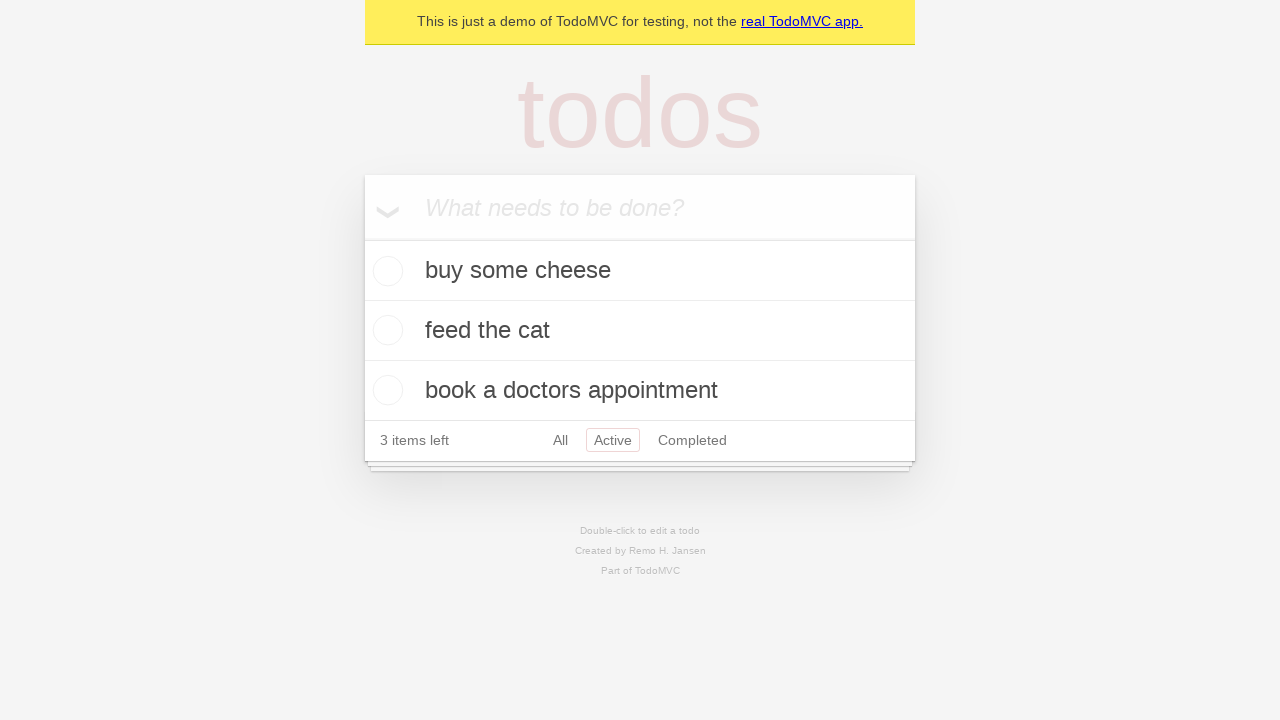

Clicked the 'Completed' filter link and verified it is highlighted with 'selected' class at (692, 440) on internal:role=link[name="Completed"i]
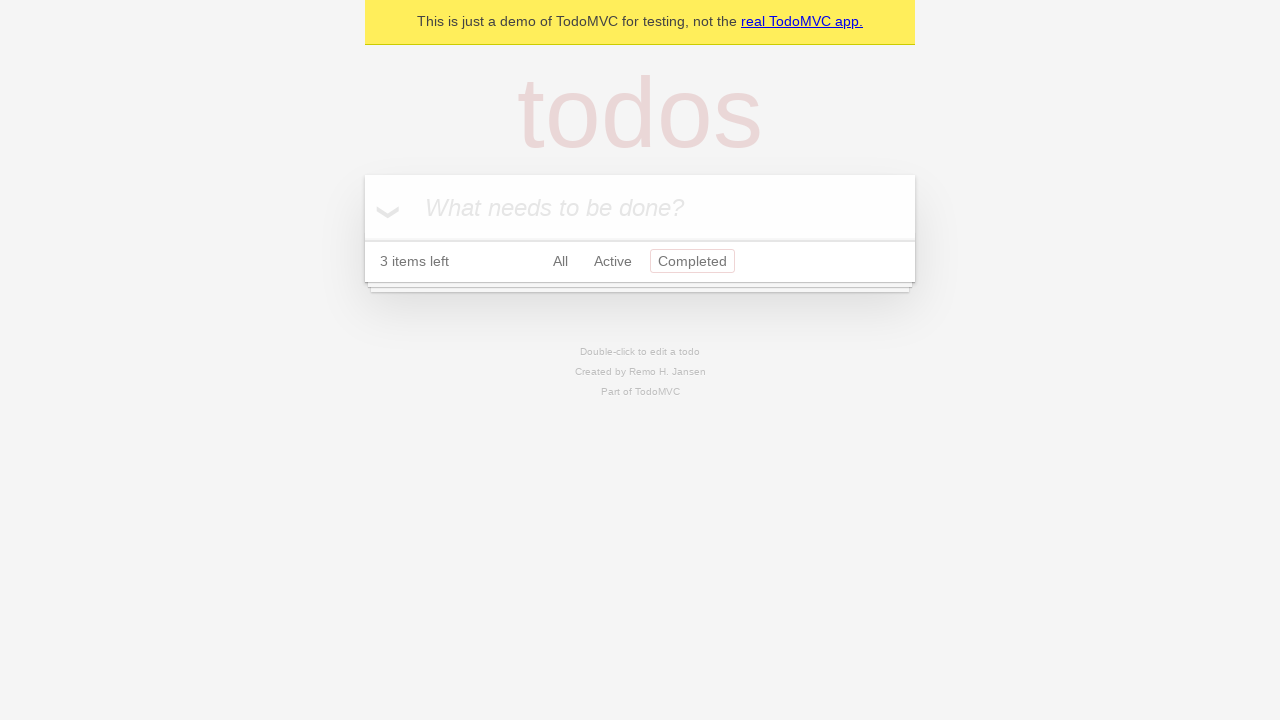

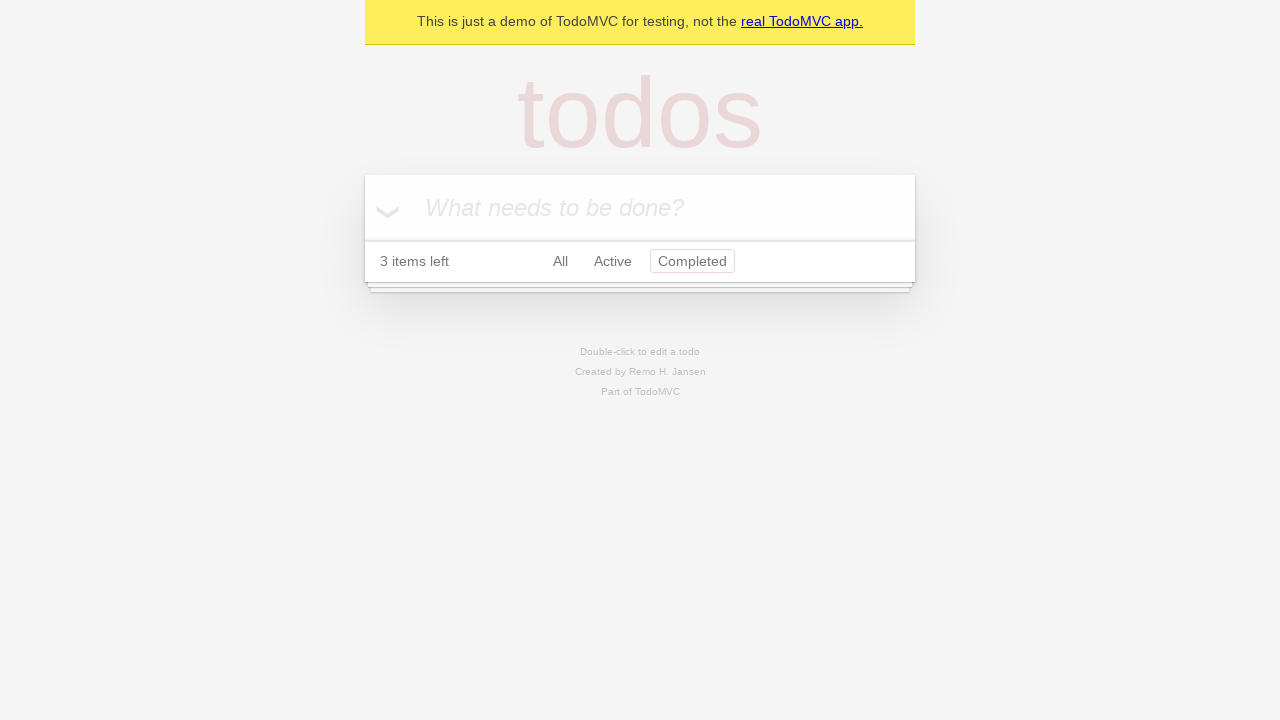